Tests that edits are saved when the input field loses focus (blur event)

Starting URL: https://demo.playwright.dev/todomvc

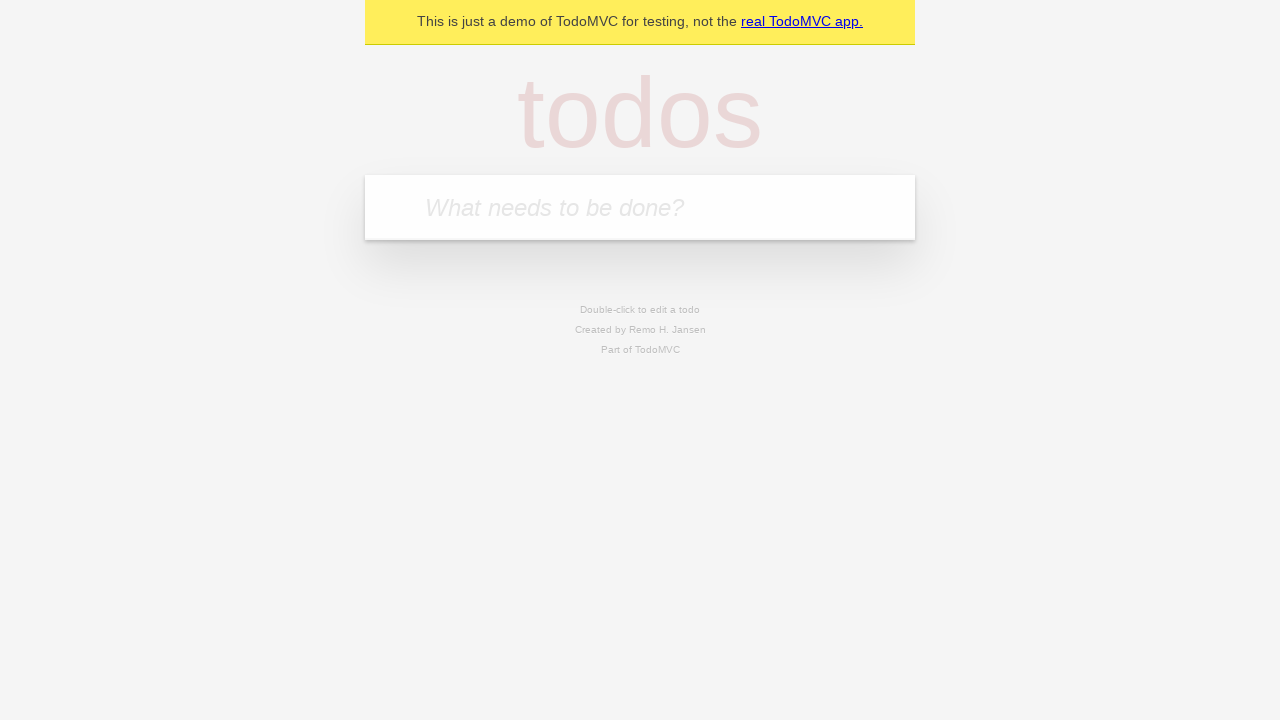

Filled todo input with 'buy some meat' on internal:attr=[placeholder="What needs to be done?"i]
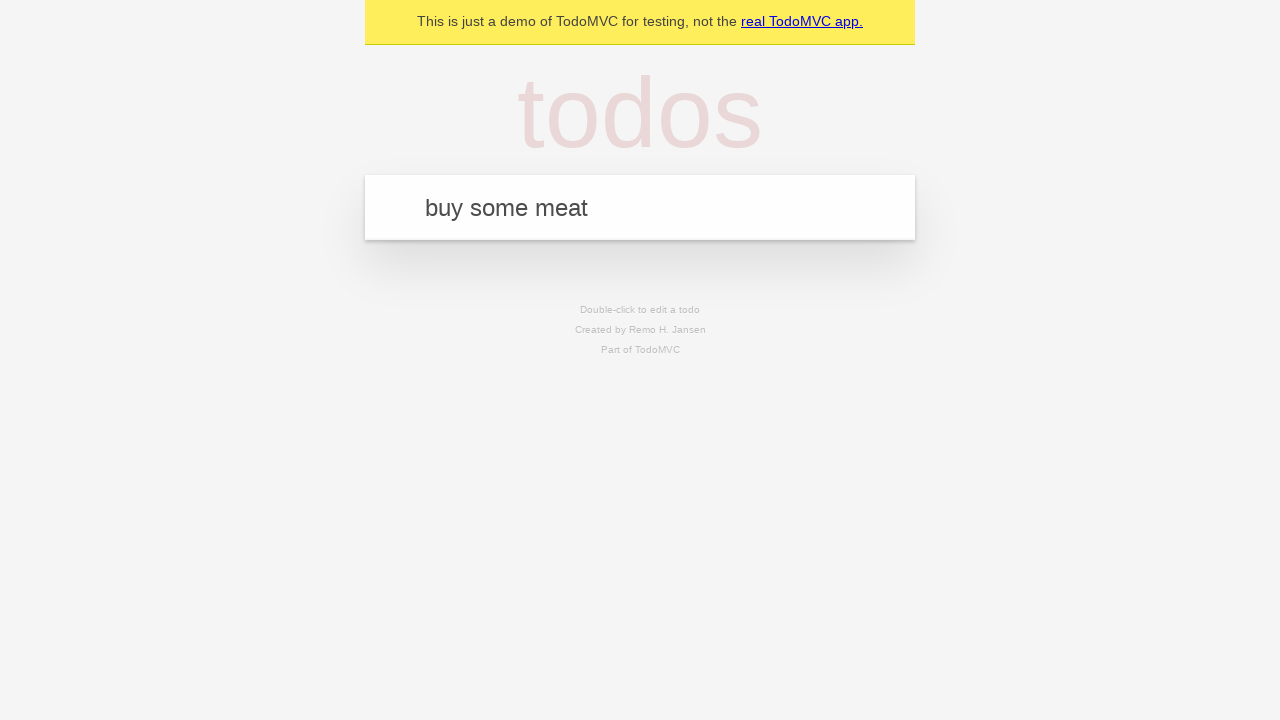

Pressed Enter to create first todo on internal:attr=[placeholder="What needs to be done?"i]
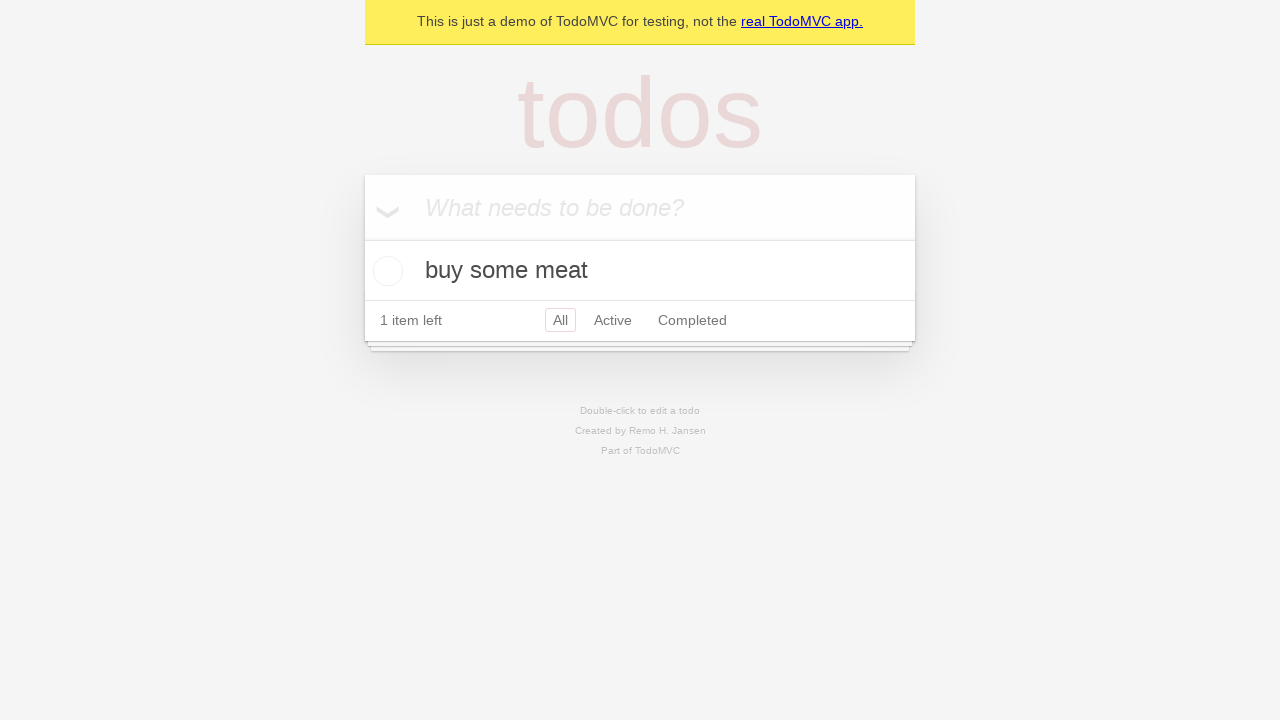

Filled todo input with 'feed the cat' on internal:attr=[placeholder="What needs to be done?"i]
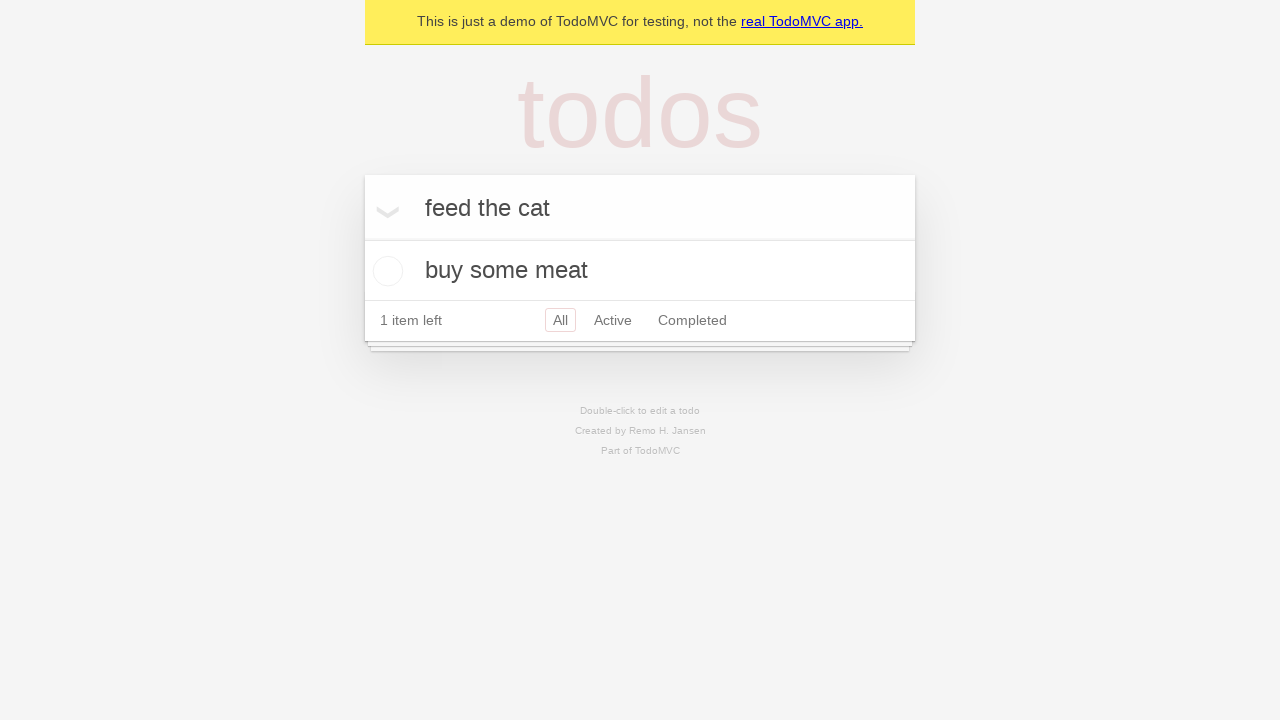

Pressed Enter to create second todo on internal:attr=[placeholder="What needs to be done?"i]
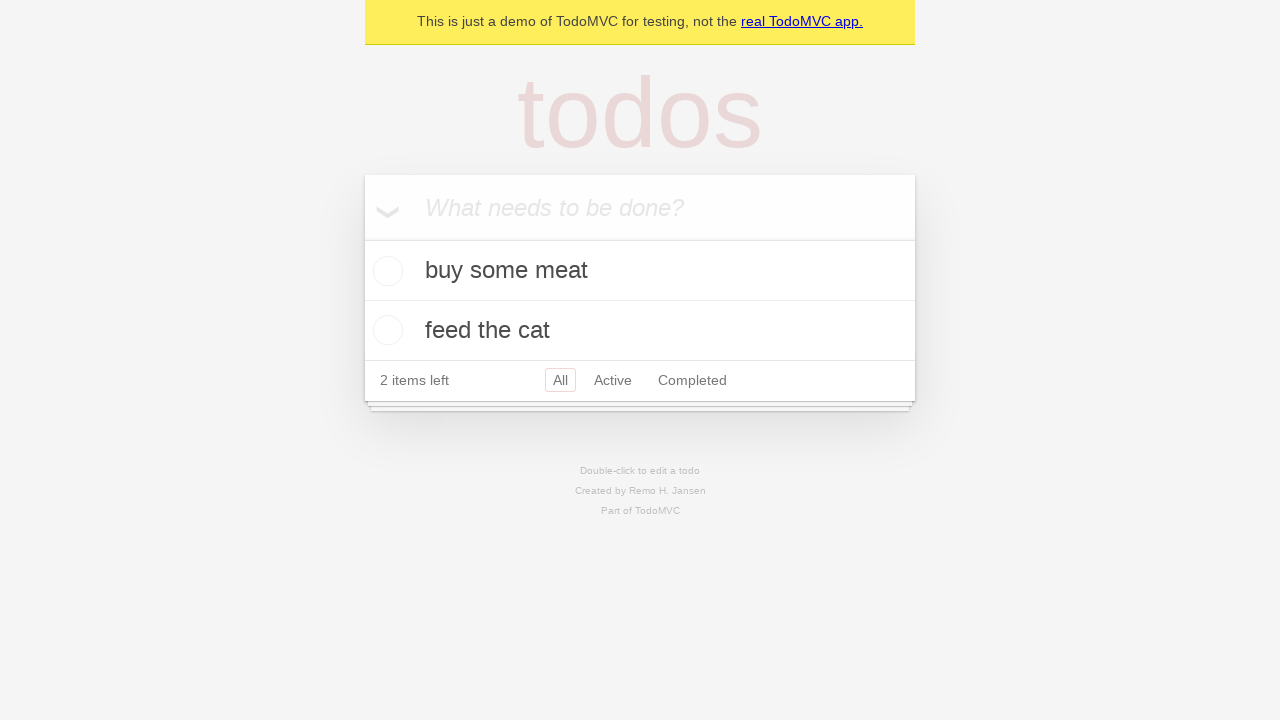

Filled todo input with 'book a doctors appointment' on internal:attr=[placeholder="What needs to be done?"i]
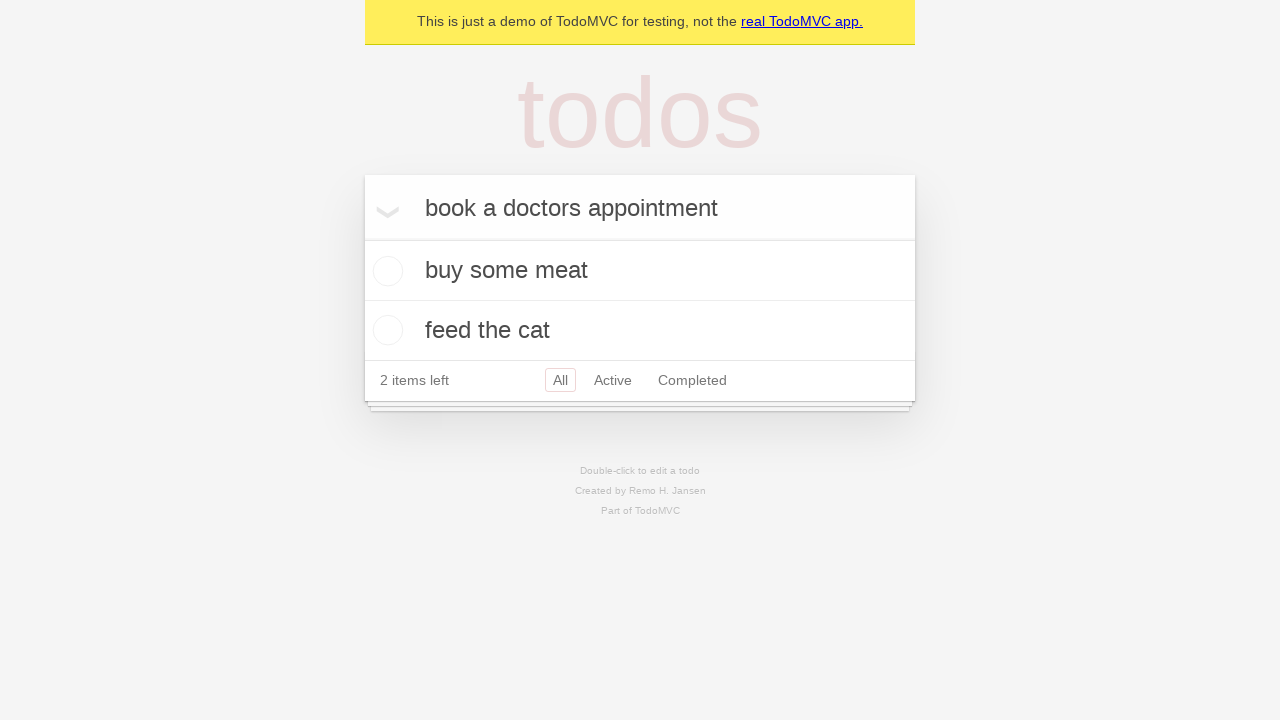

Pressed Enter to create third todo on internal:attr=[placeholder="What needs to be done?"i]
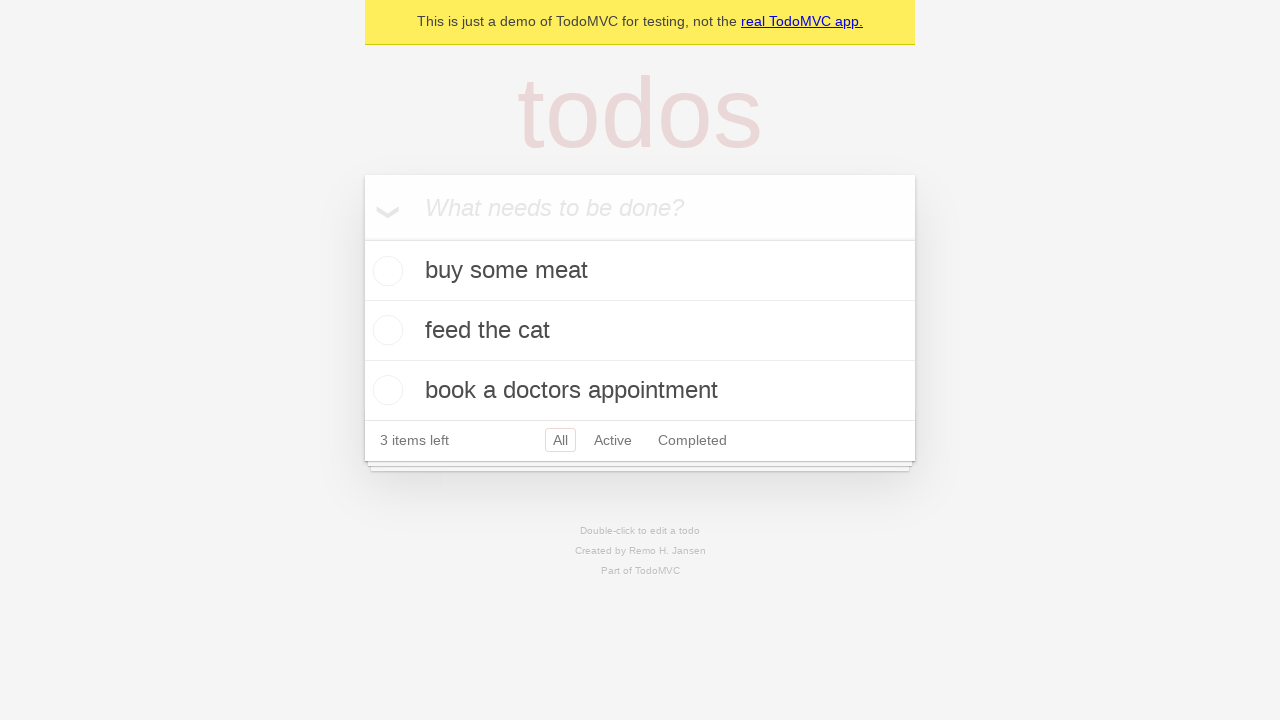

Double-clicked second todo to enter edit mode at (640, 331) on [data-testid='todo-item'] >> nth=1
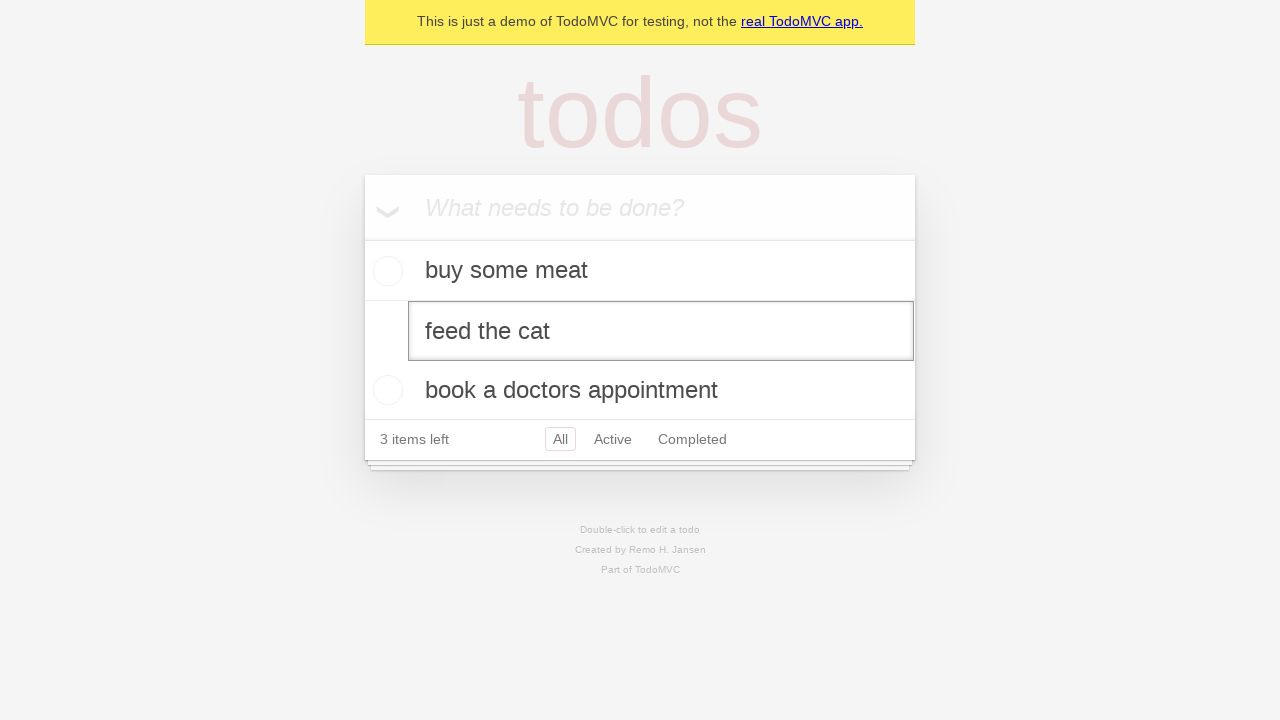

Updated todo text to 'buy some sausages' on [data-testid='todo-item'] >> nth=1 >> internal:role=textbox[name="Edit"i]
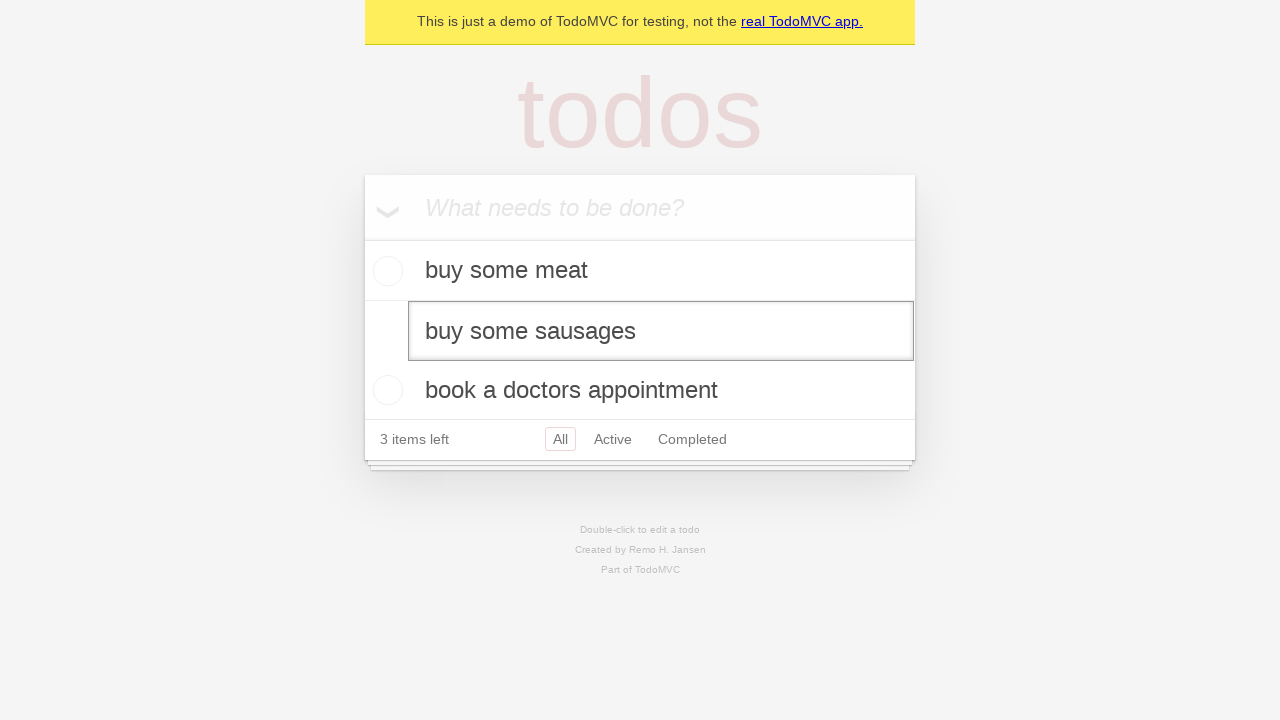

Dispatched blur event to save edits
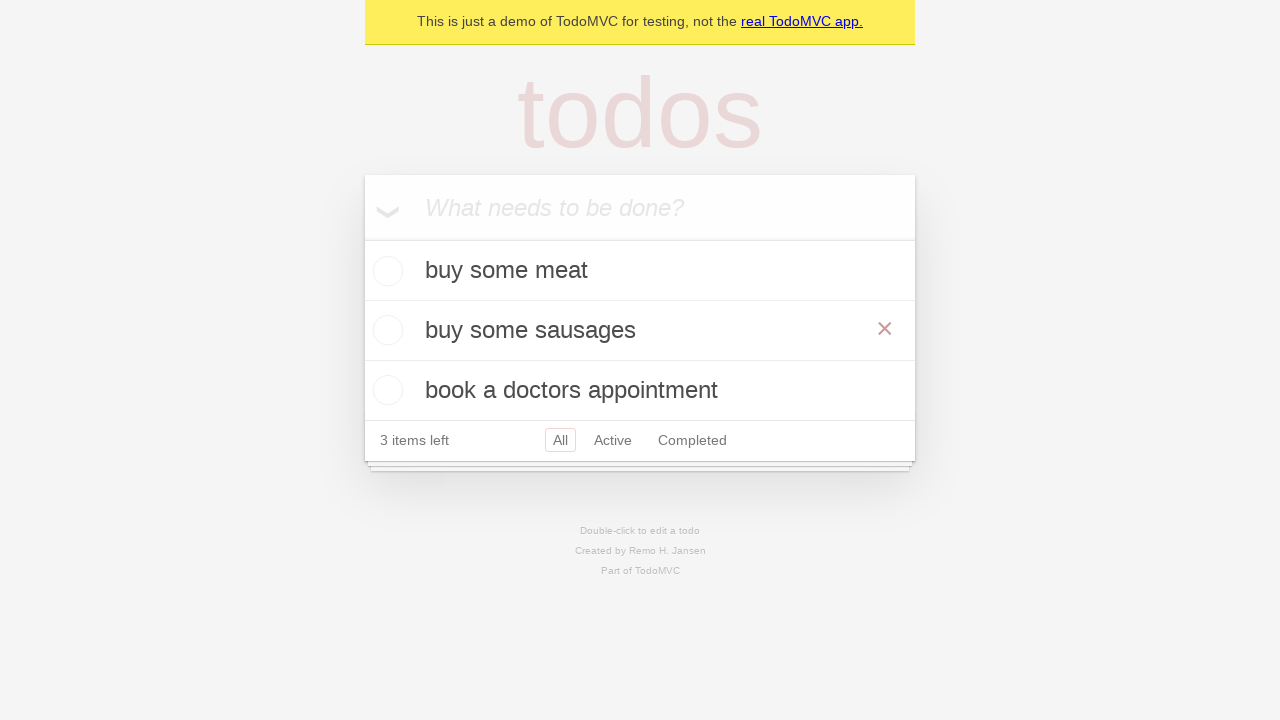

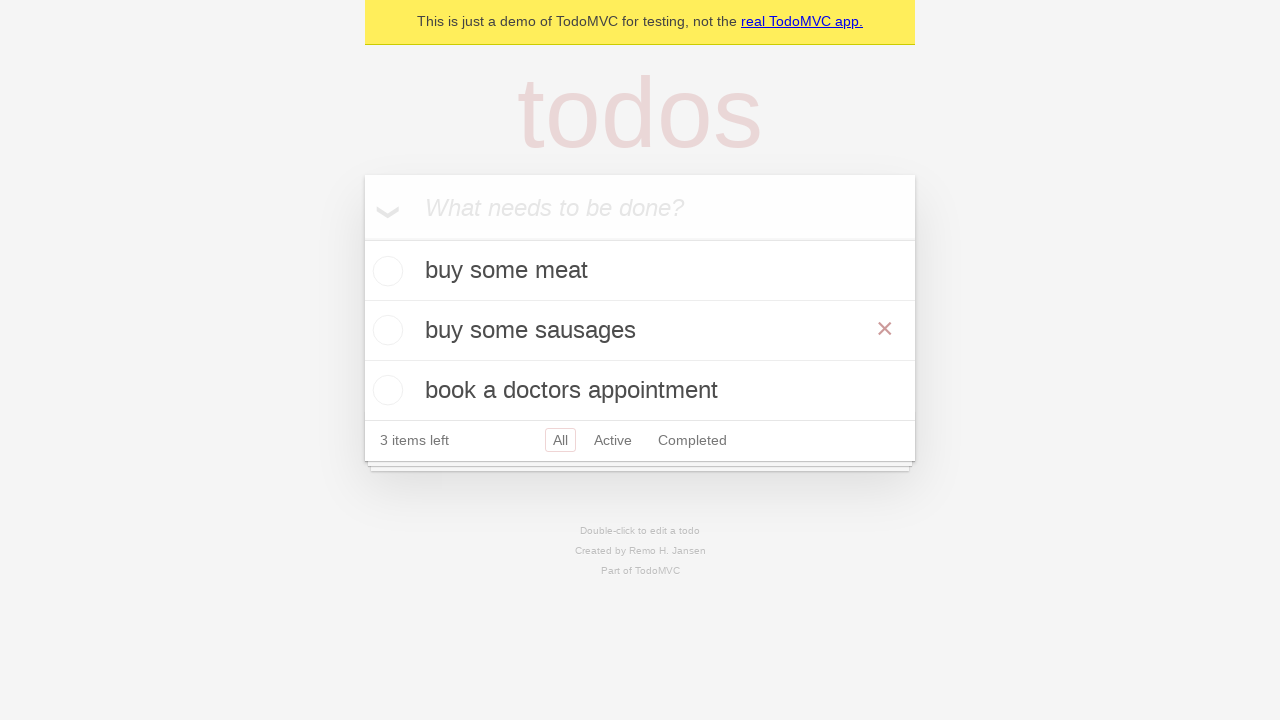